Tests the free consultation form by clicking the consultation button and filling in name, email, phone number, comment fields, then clicking the checkbox agreement

Starting URL: https://ithillel.ua/

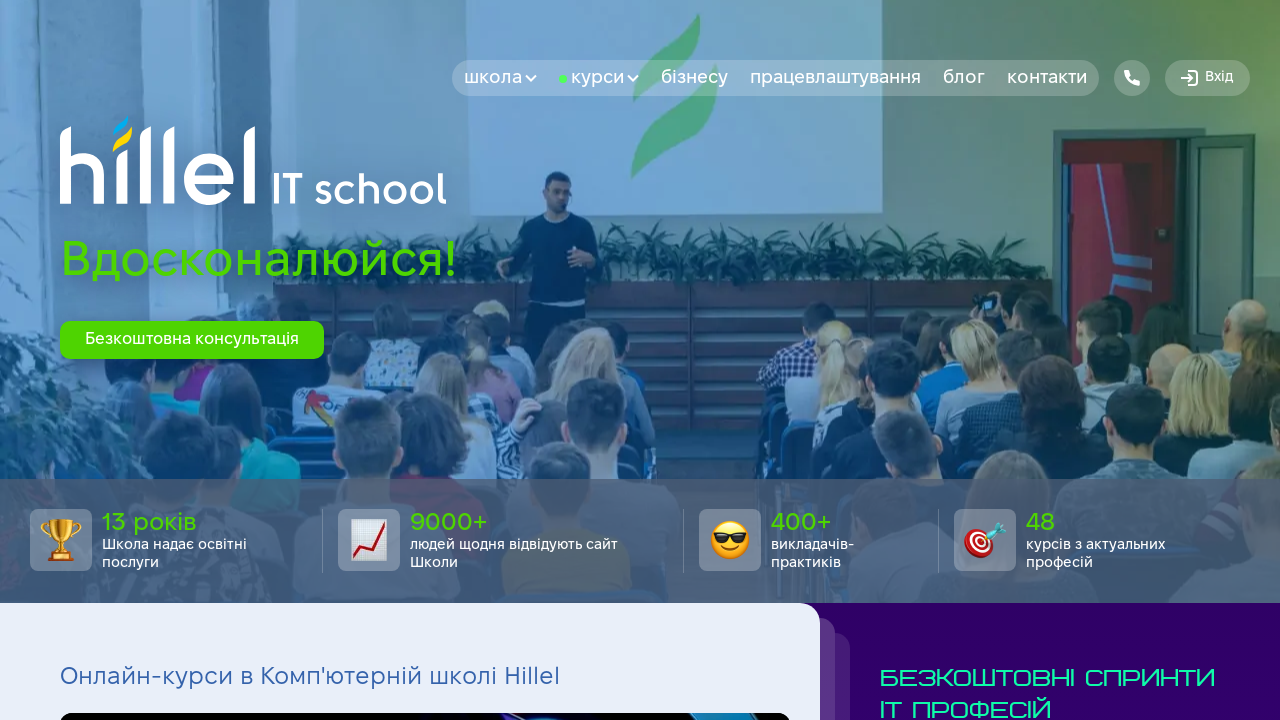

Clicked free consultation button at (192, 340) on #btn-consultation-hero
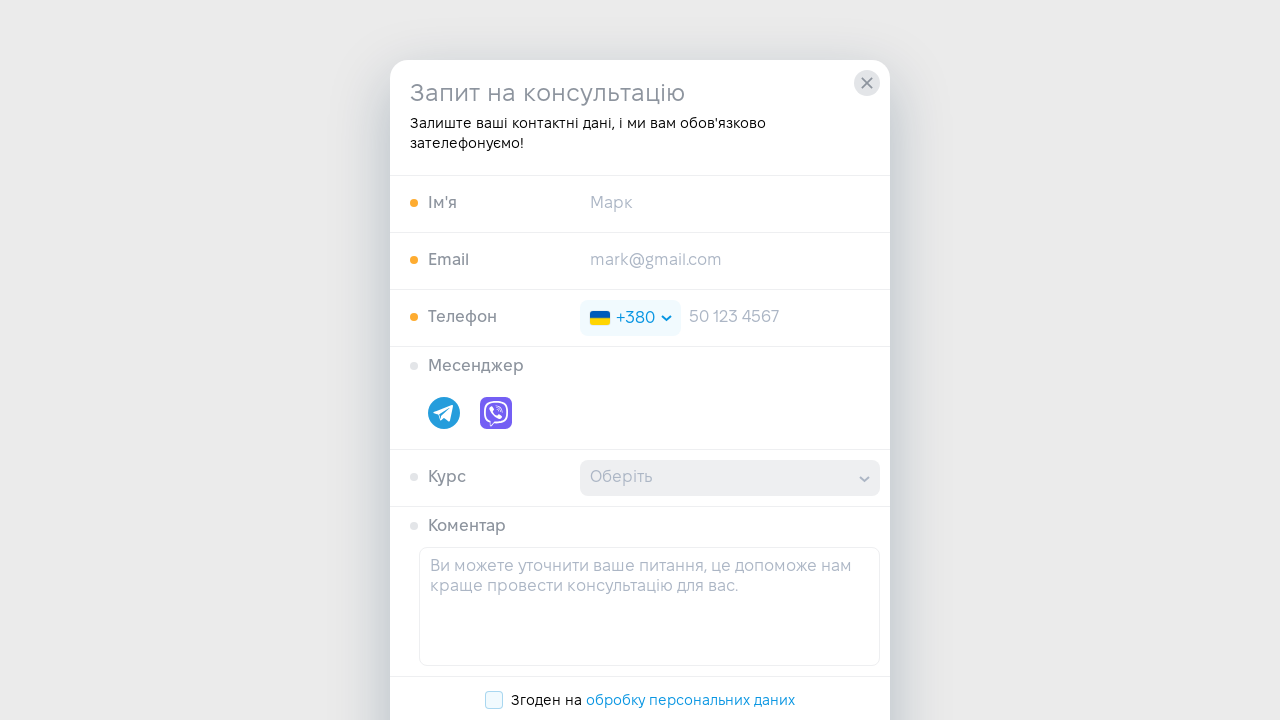

Consultation form appeared
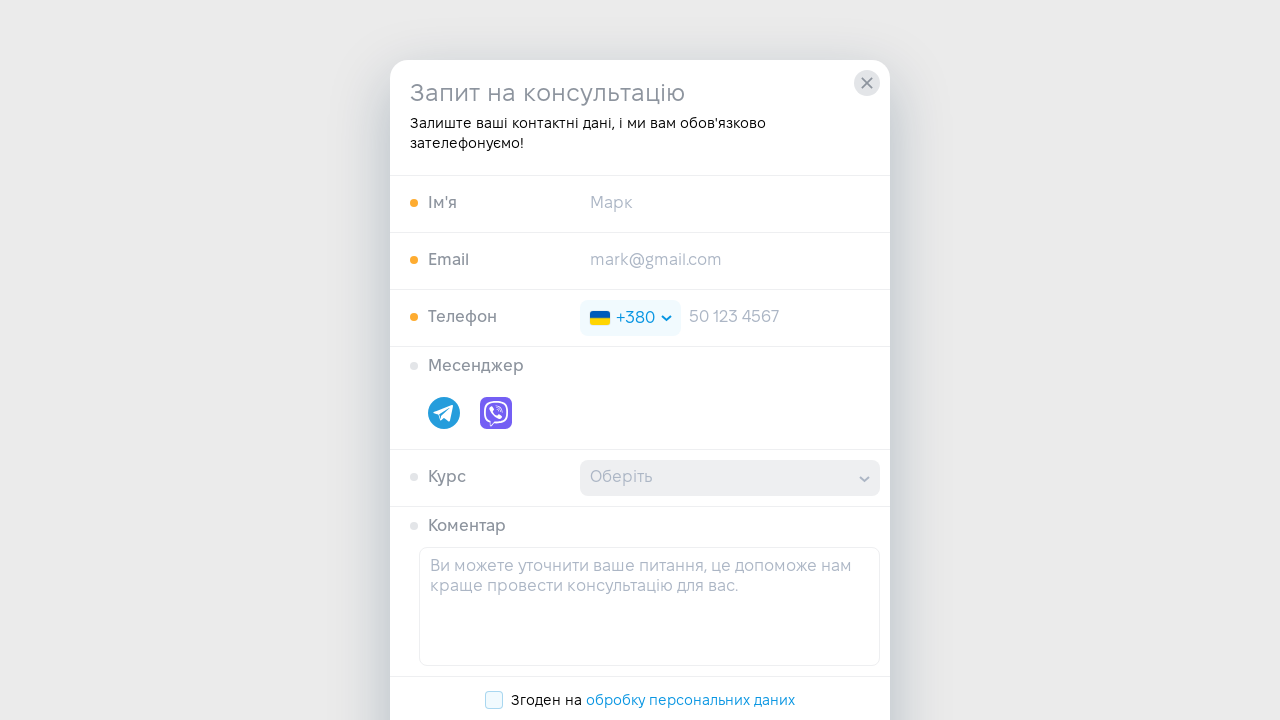

Filled name field with 'Михайло' on #input-name-consultation
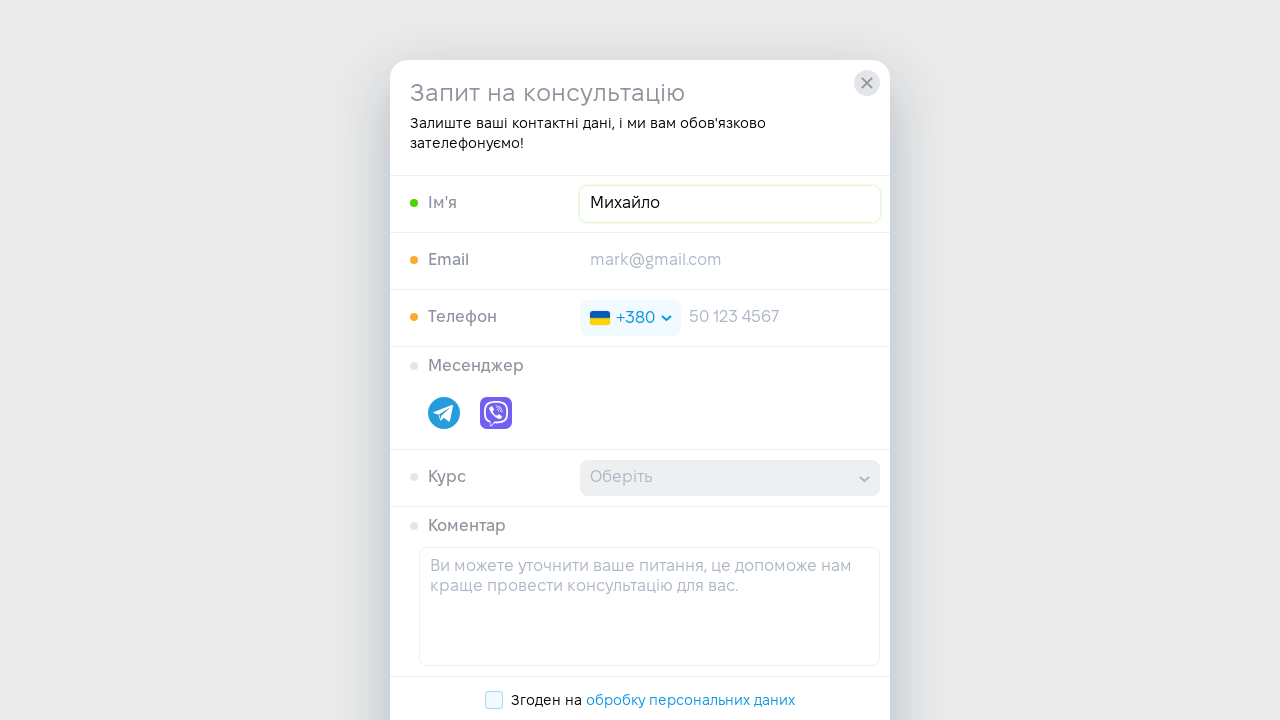

Filled email field with 'testuser2024@example.com' on #input-email-consultation
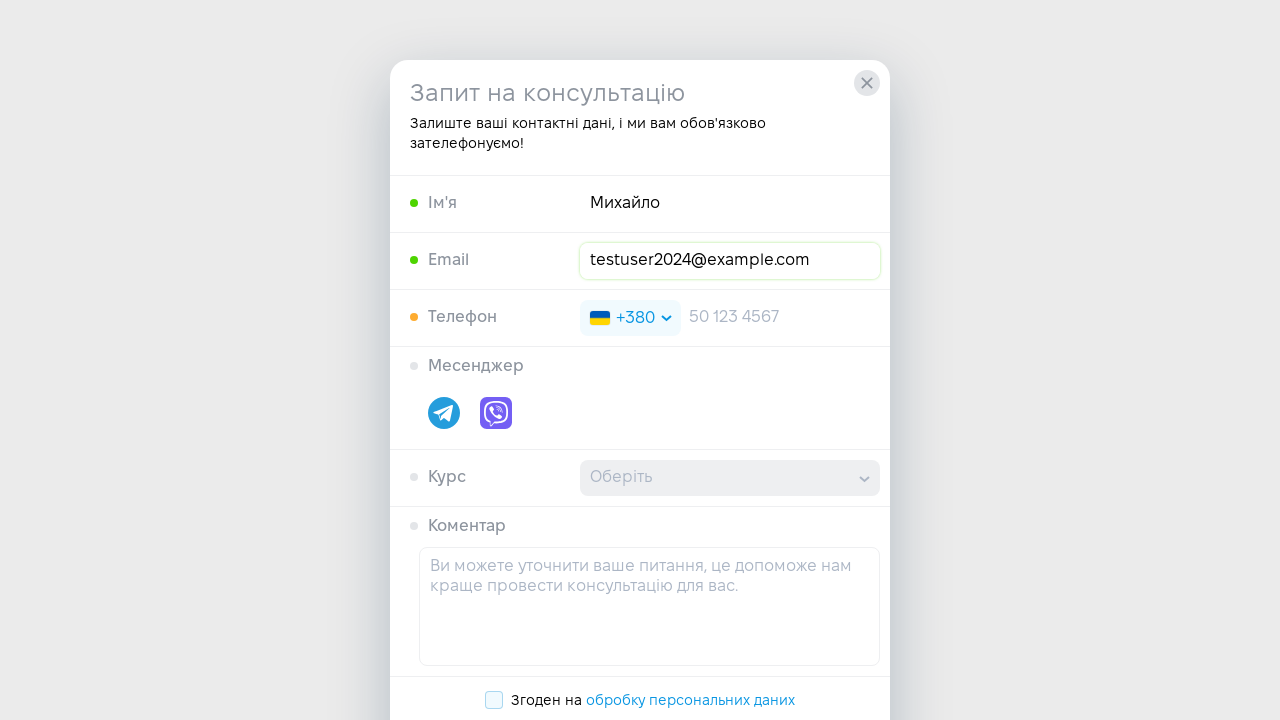

Filled phone number field with '671234567' on #input-tel-consultation
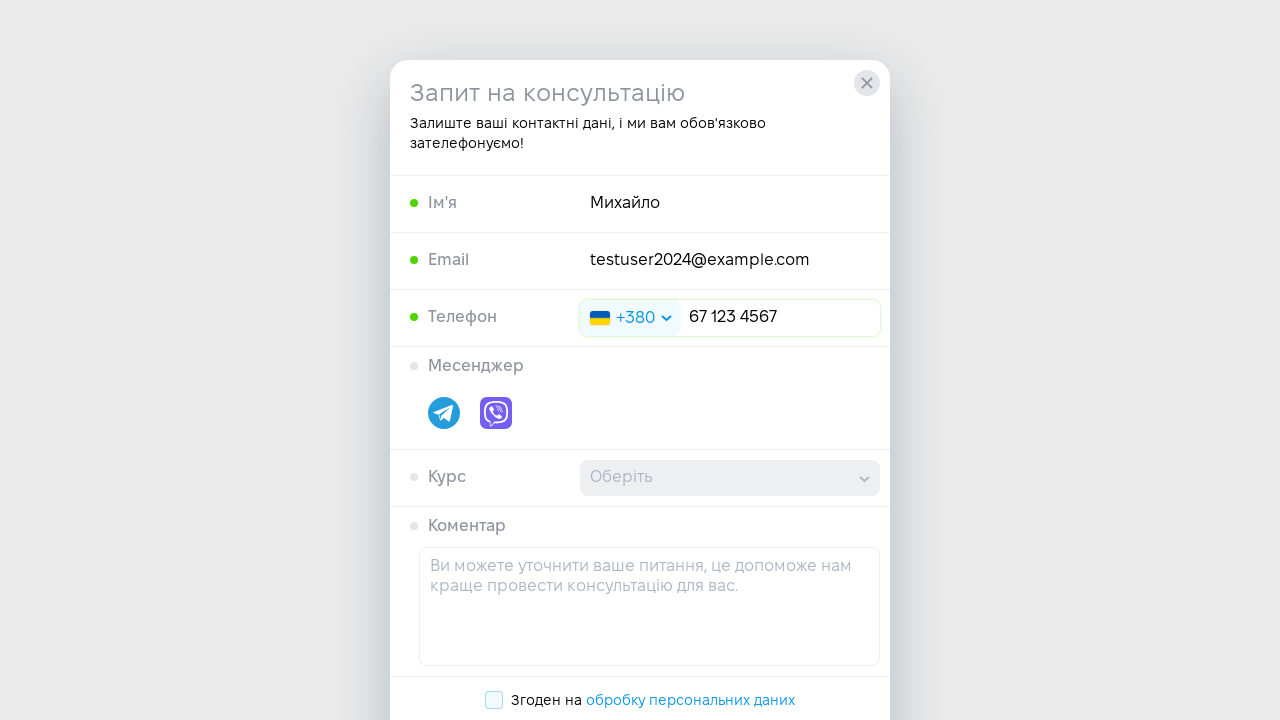

Filled comment field with 'Test inquiry about courses' on #input-comment-consultation
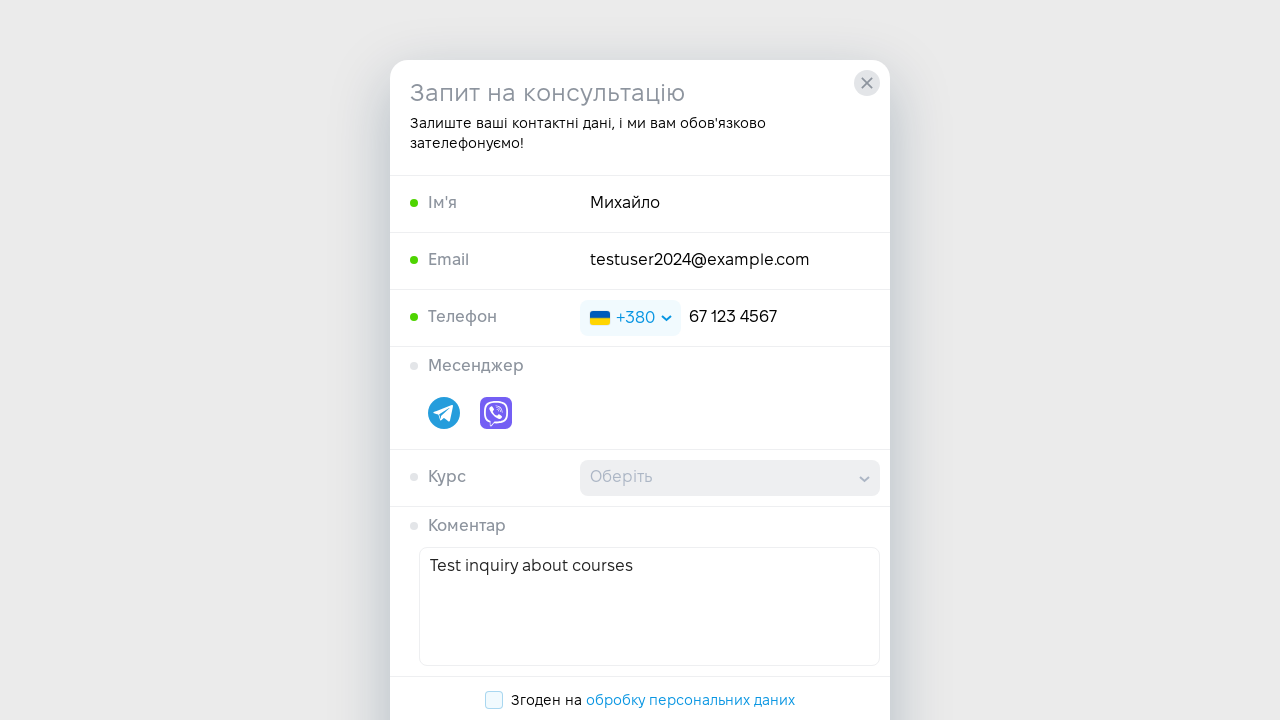

Clicked checkbox to agree to terms at (494, 700) on .checkbox_checkmark
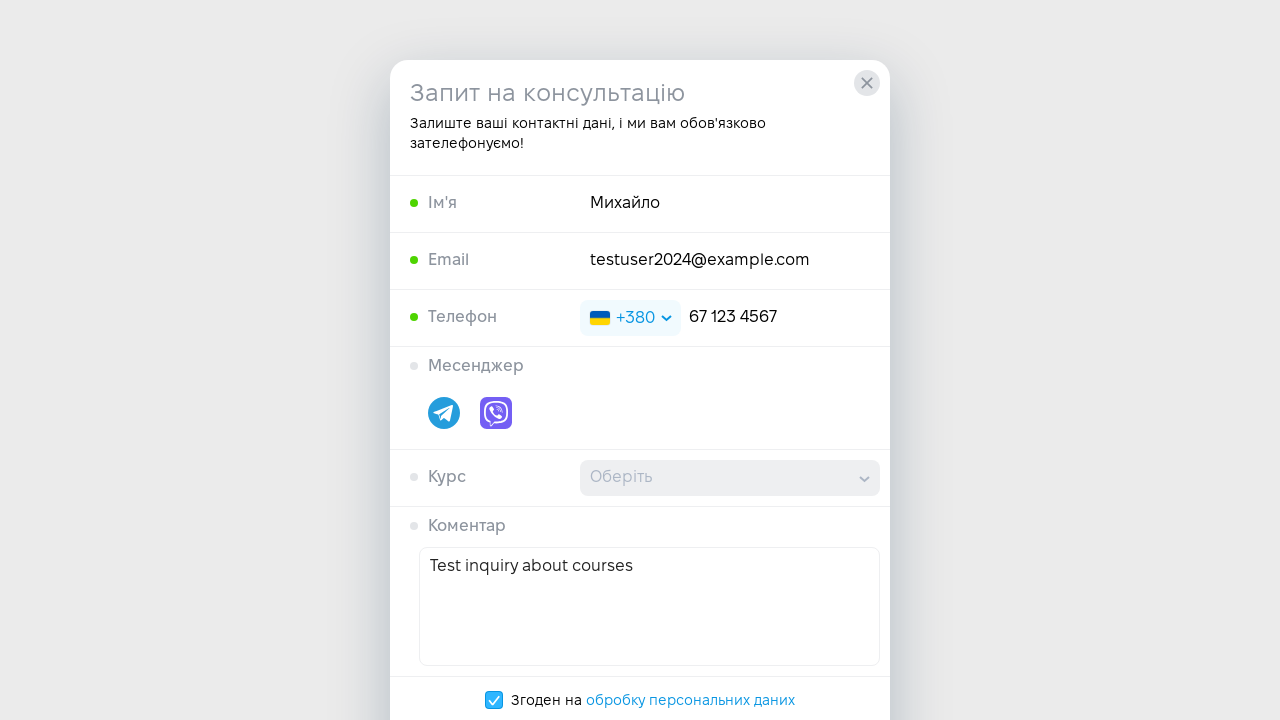

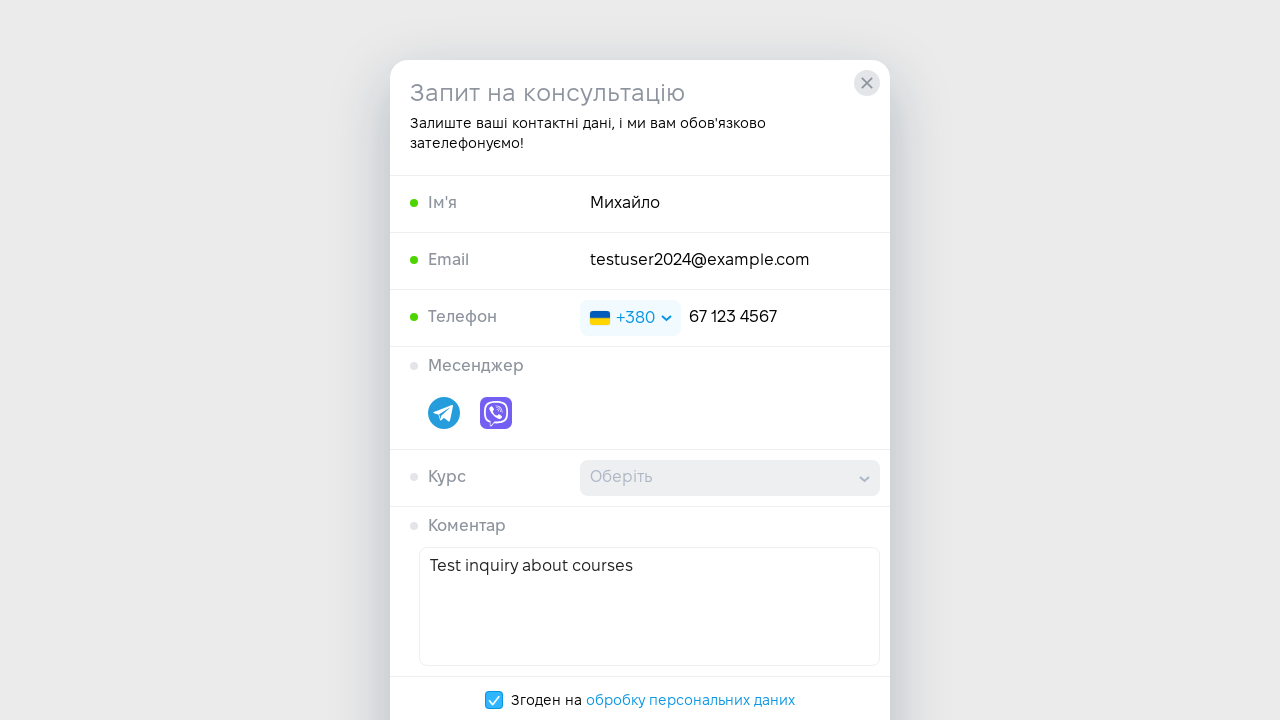